Tests pagination functionality on Trader Joe's food products page by dismissing an initial popup and navigating through multiple pages using the next page button.

Starting URL: https://www.traderjoes.com/home/products/category/food-8

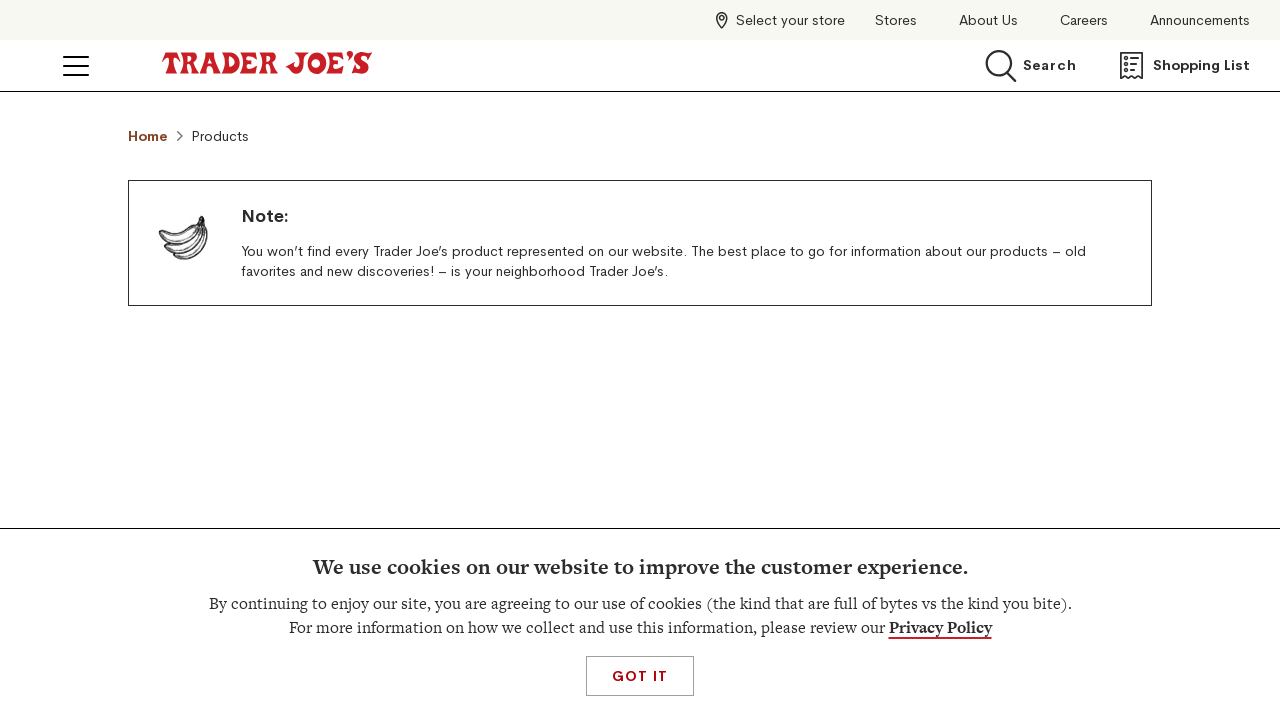

Waited for initial popup button to appear
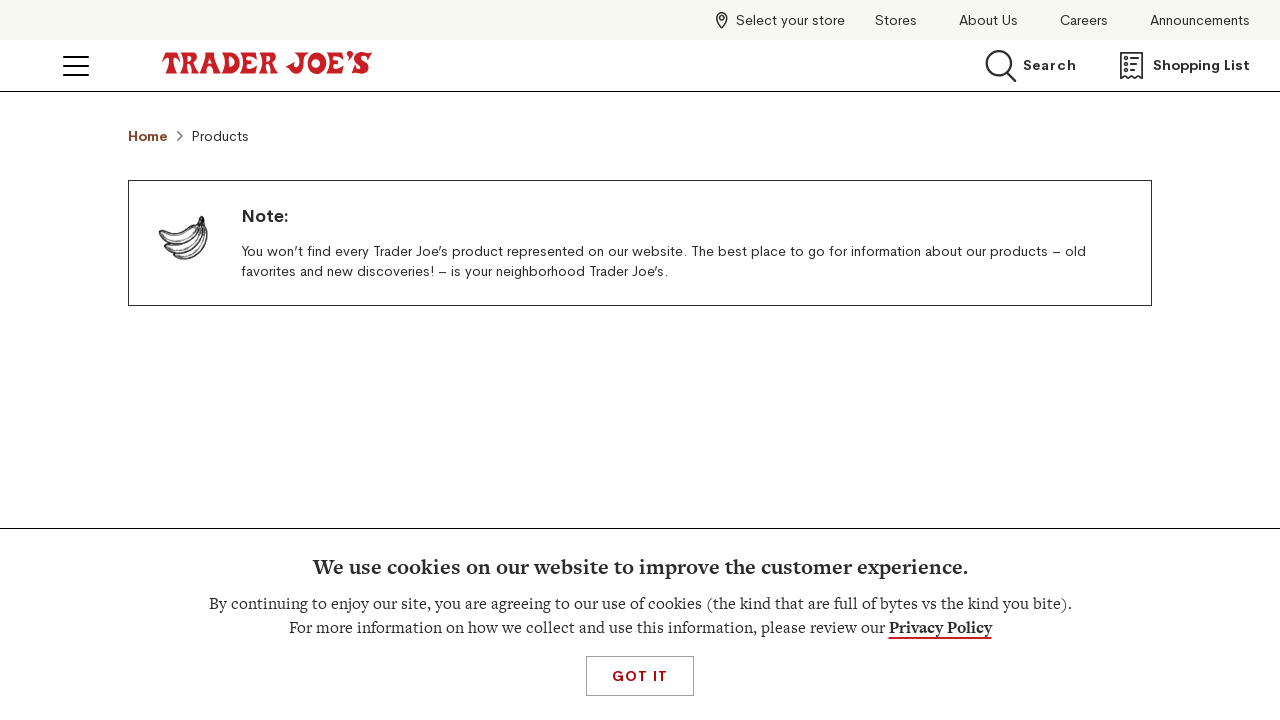

Dismissed initial popup by clicking close button at (640, 676) on button.Button_button__3Me73.Button_button_variant_secondary__RwIii
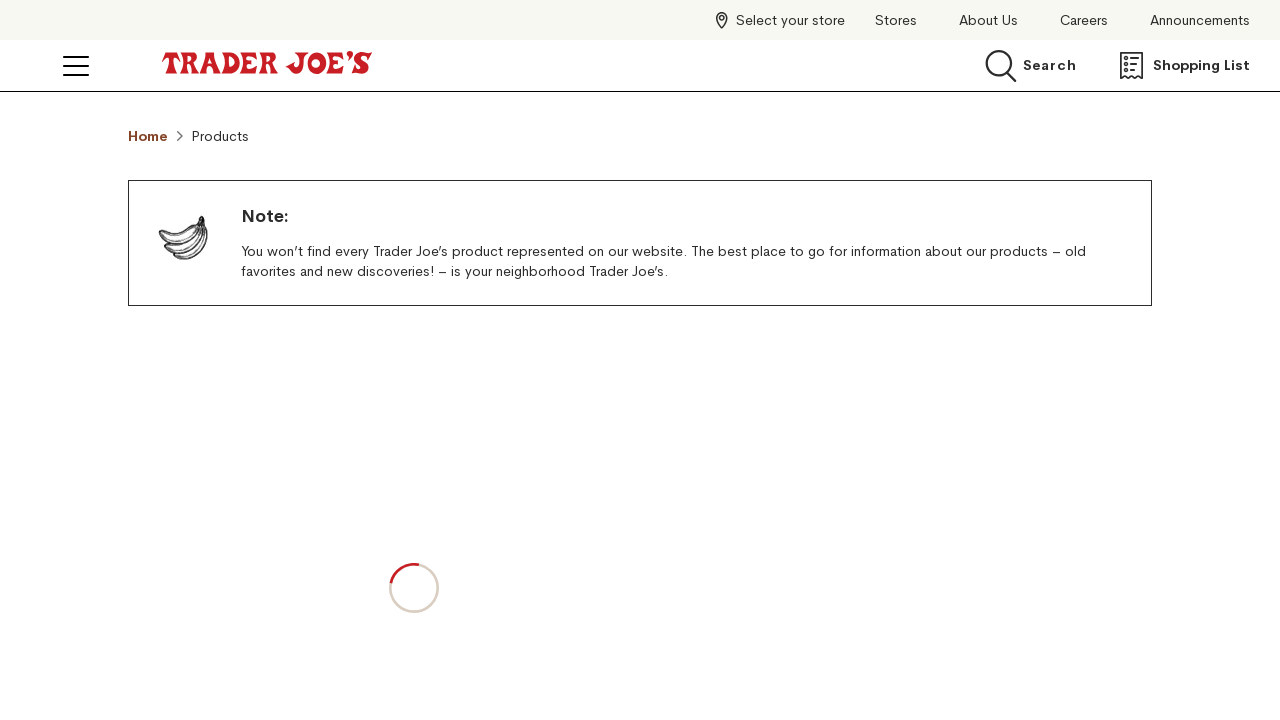

Waited for page to settle after popup dismissal
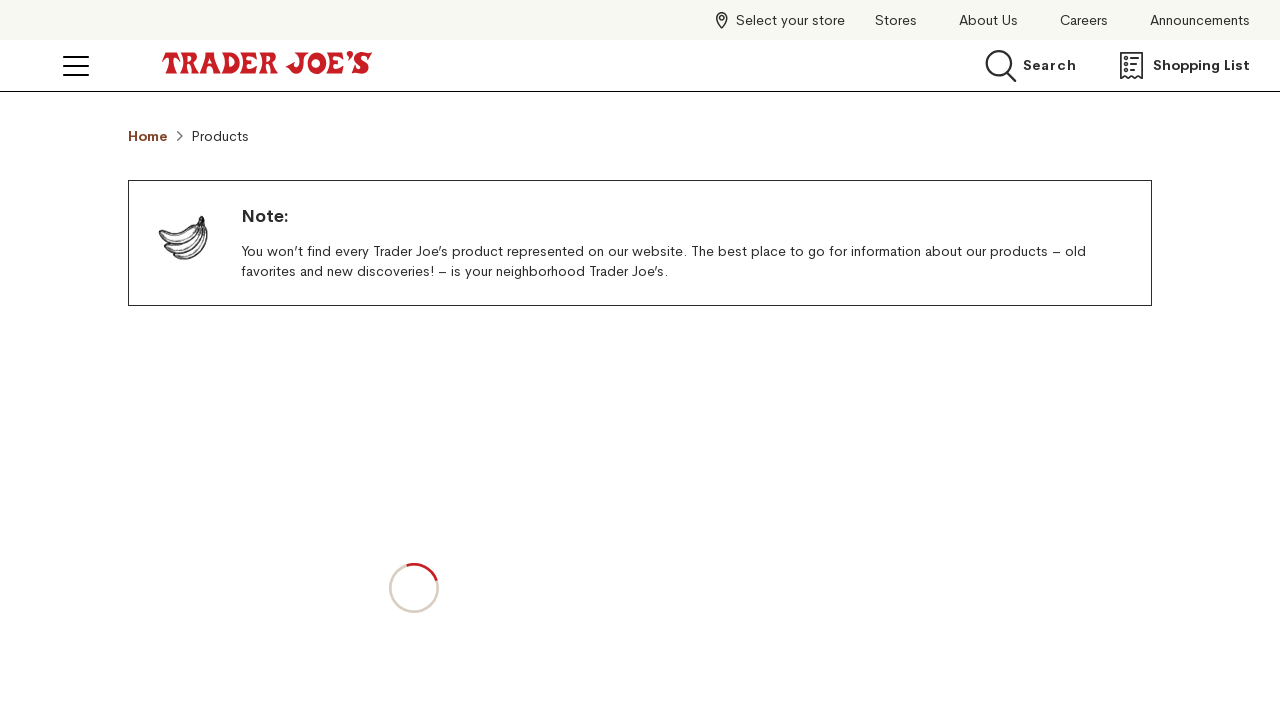

Next button unavailable or disabled, pagination complete
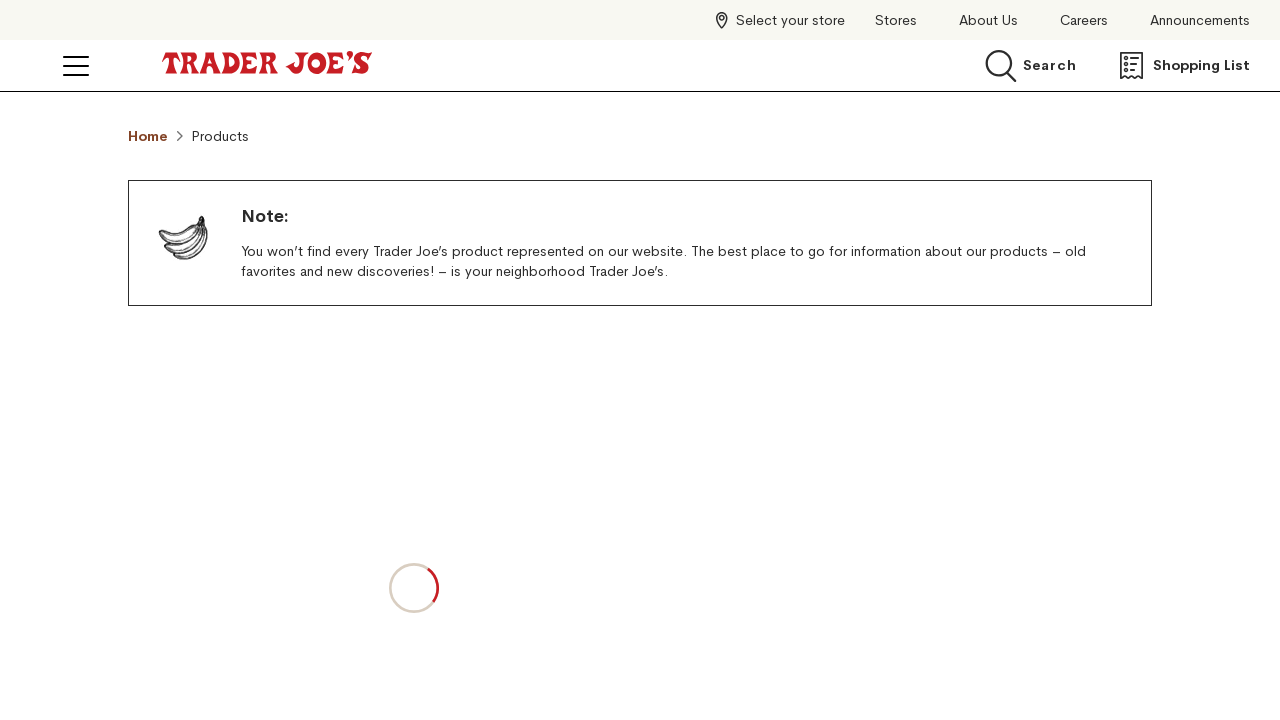

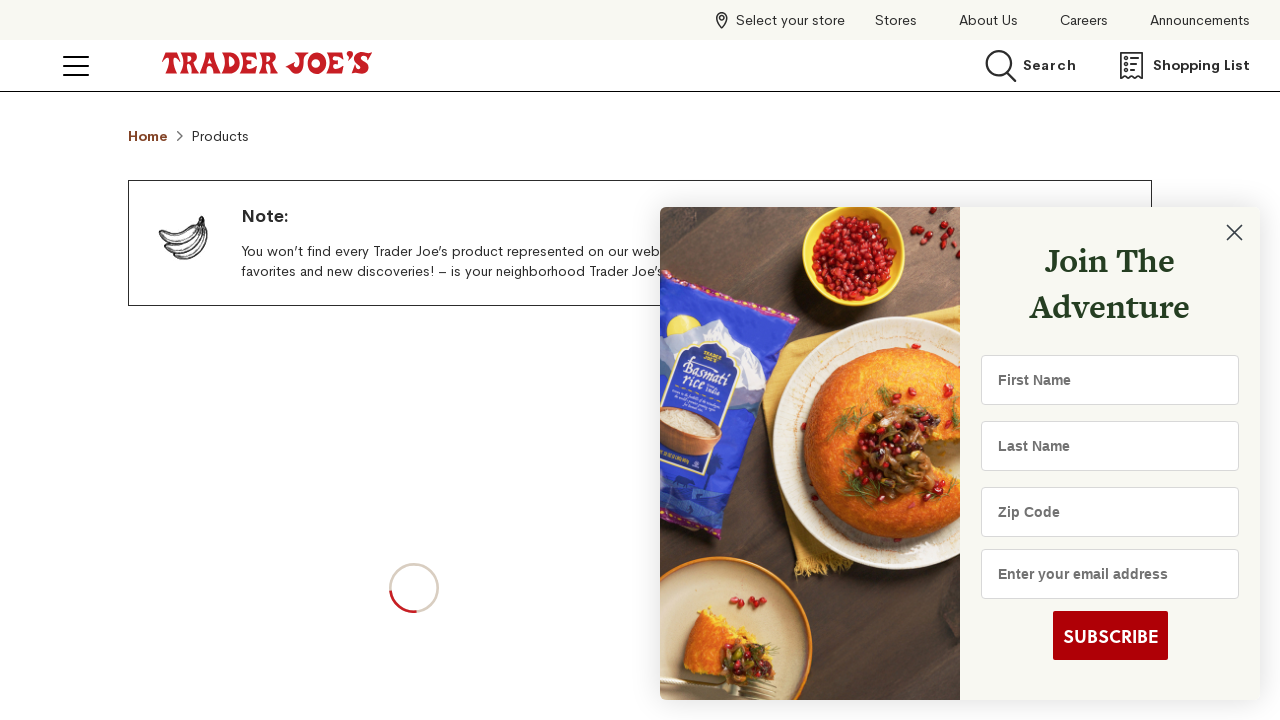